Tests the complete flight booking flow on BlazeDemo by selecting departure/destination cities, choosing a flight, filling in passenger and payment details, and verifying the confirmation page.

Starting URL: https://blazedemo.com/

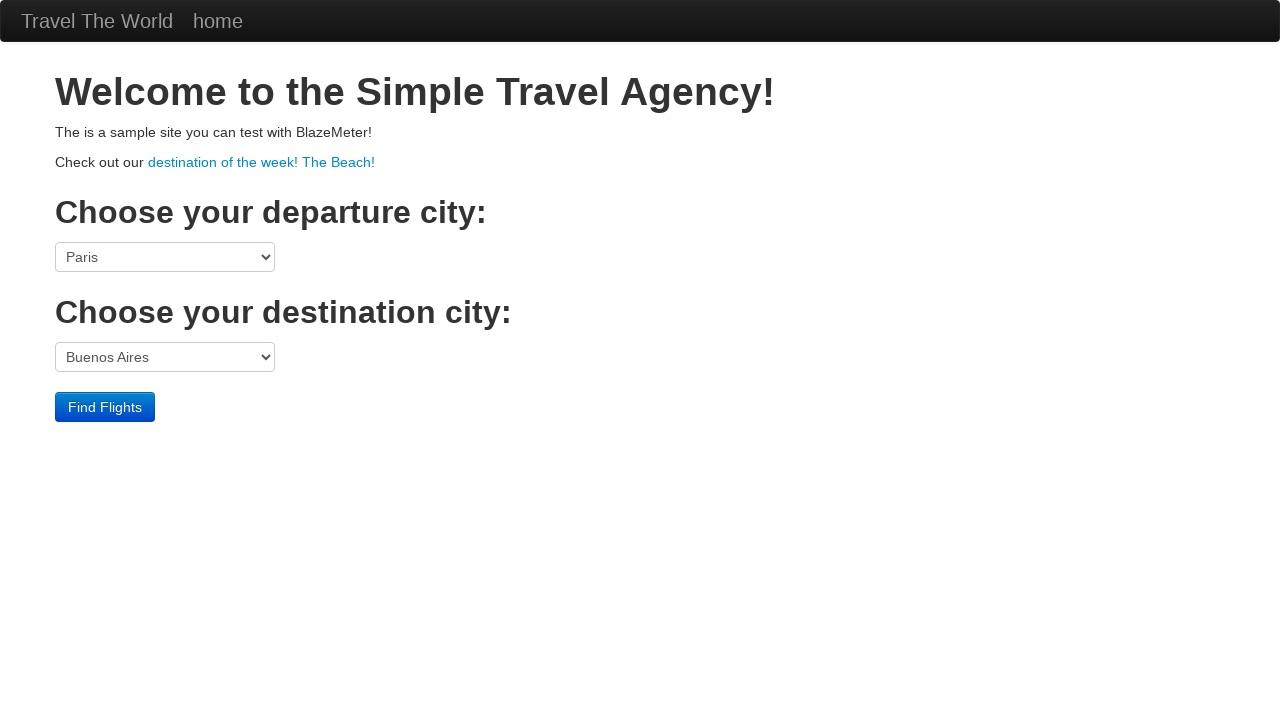

Clicked departure city dropdown at (165, 257) on select[name='fromPort']
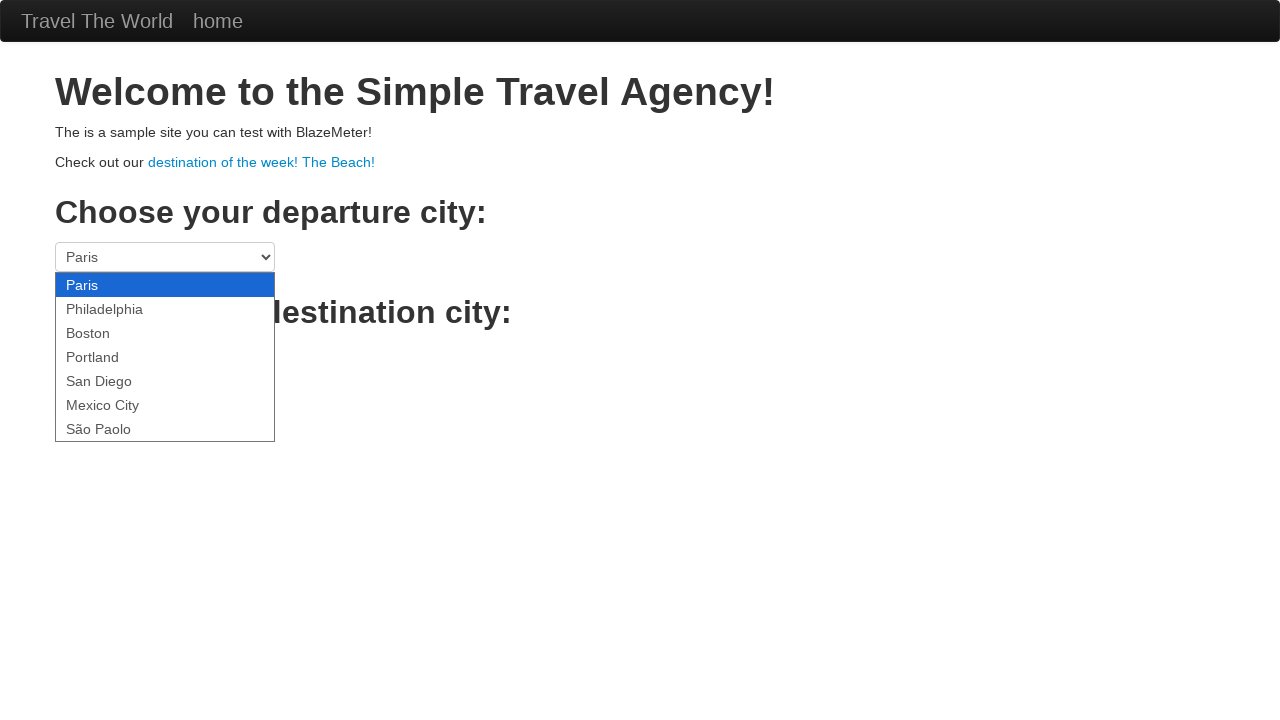

Selected Portland as departure city on select[name='fromPort']
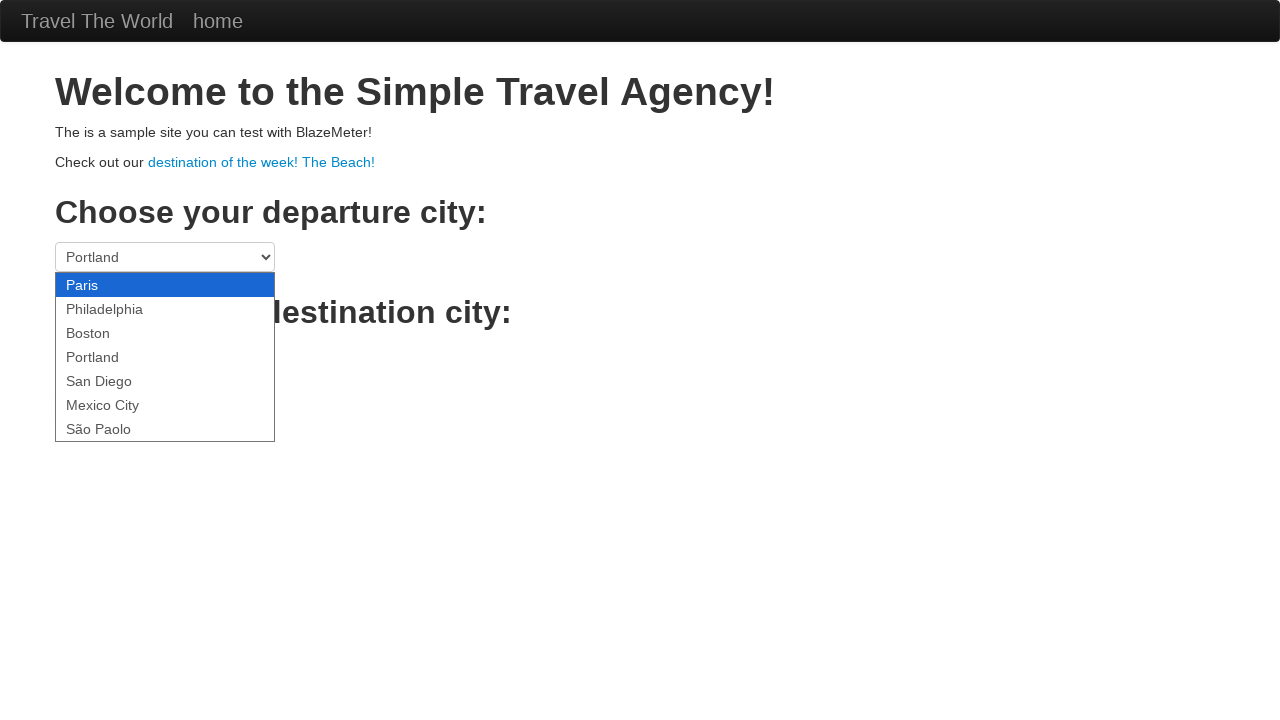

Clicked destination city dropdown at (165, 357) on select[name='toPort']
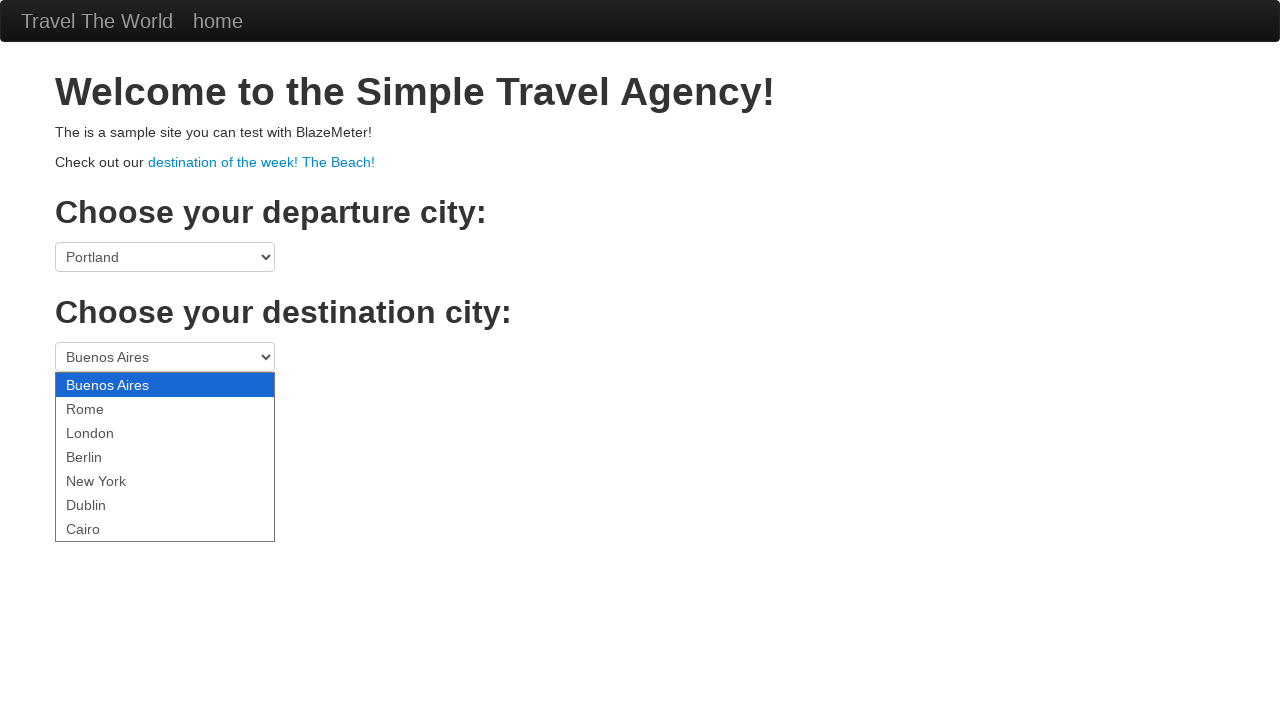

Selected Rome as destination city on select[name='toPort']
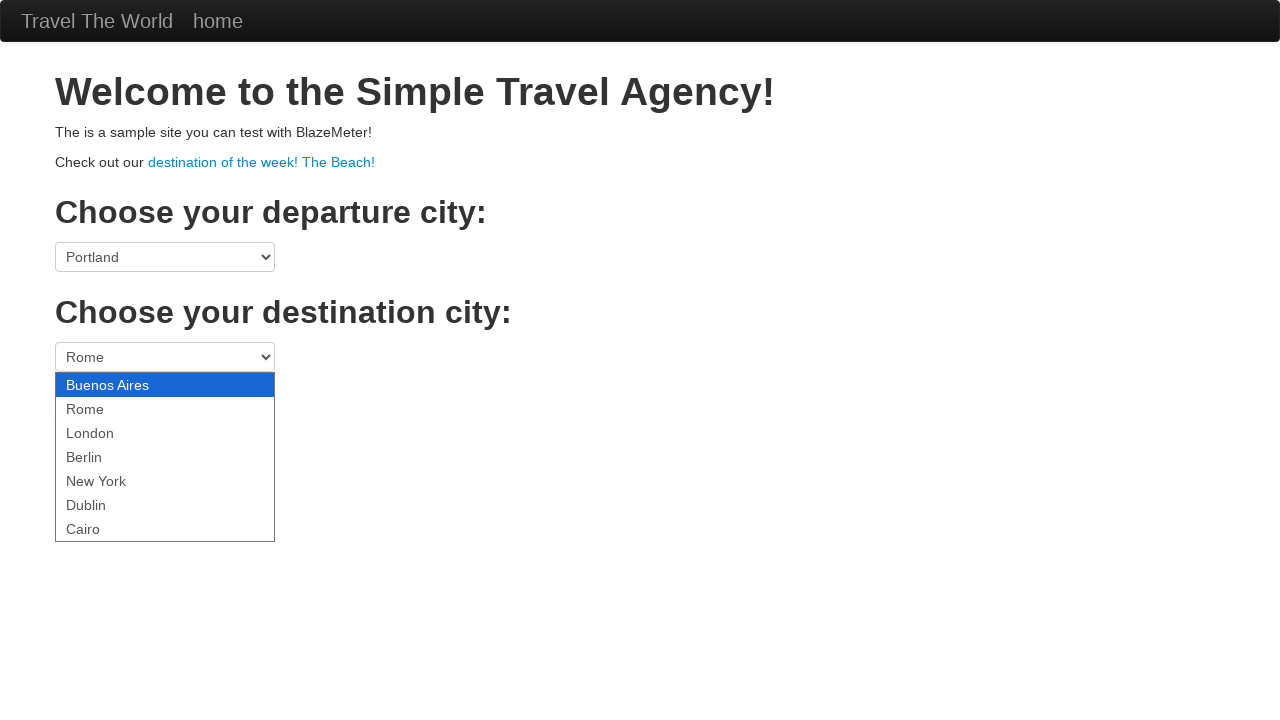

Clicked Find Flights button at (105, 407) on .btn-primary
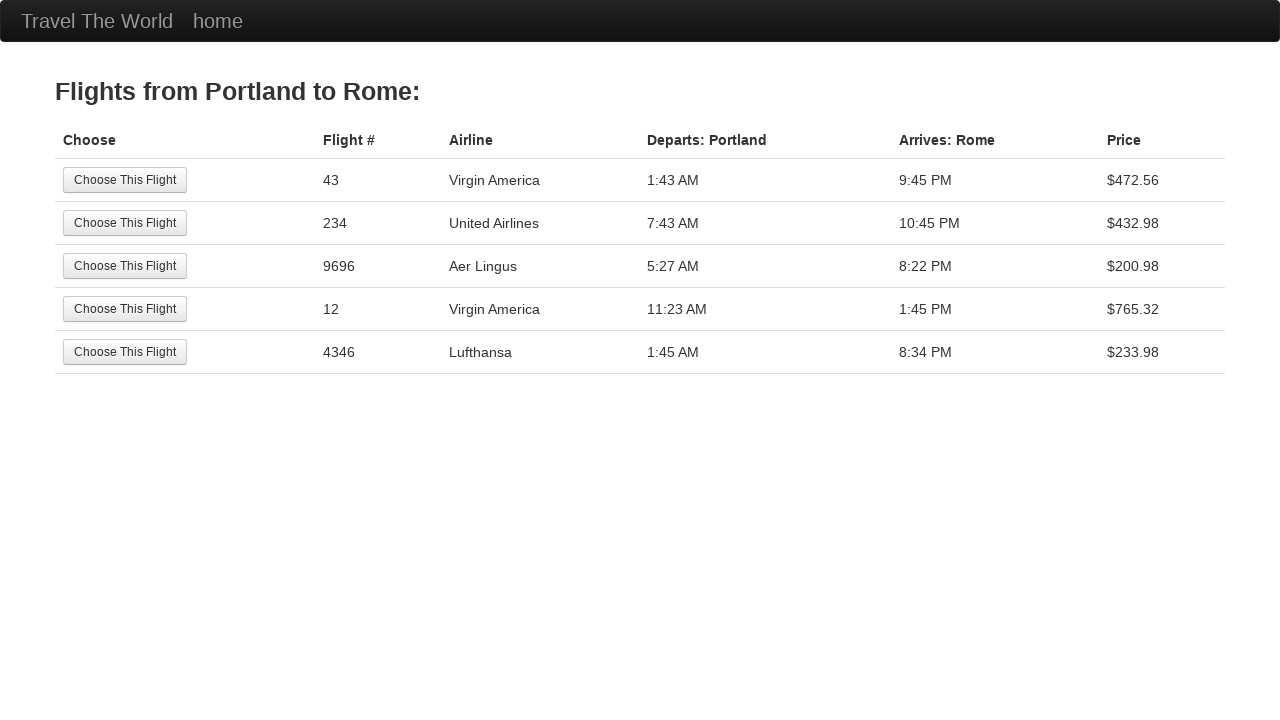

Selected the third flight option at (125, 266) on tr:nth-child(3) .btn
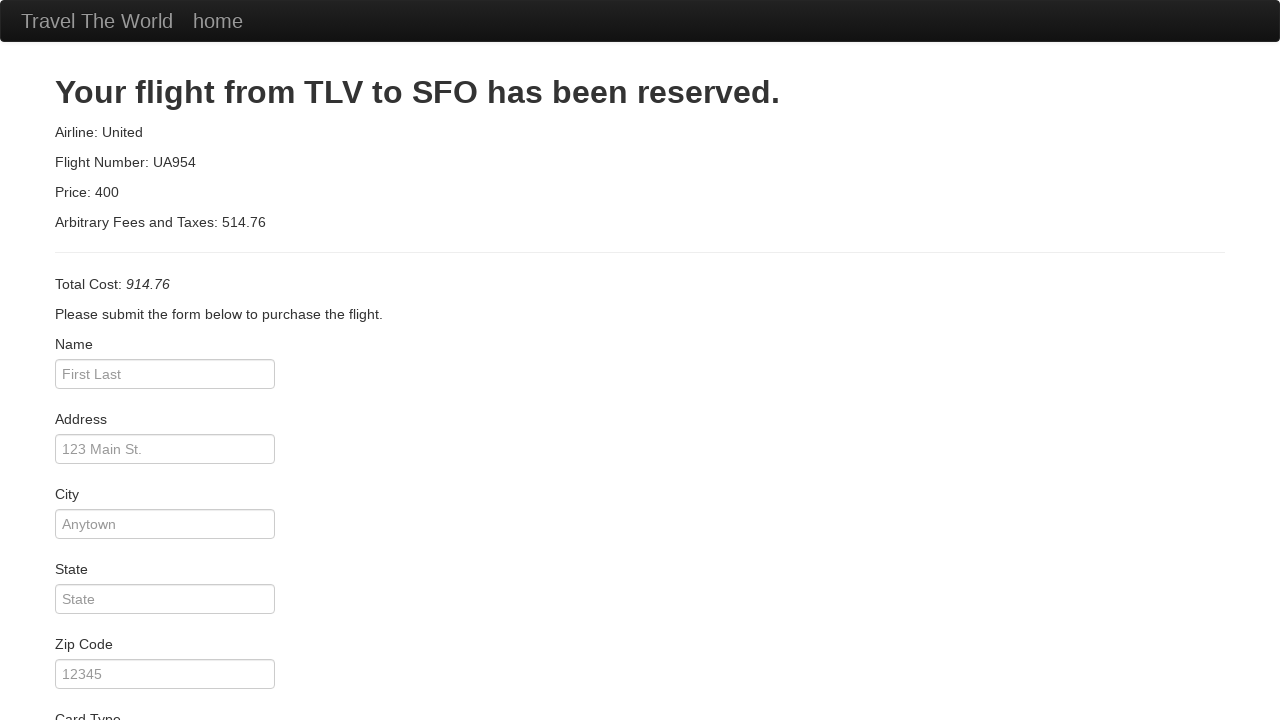

Clicked passenger name field at (165, 374) on #inputName
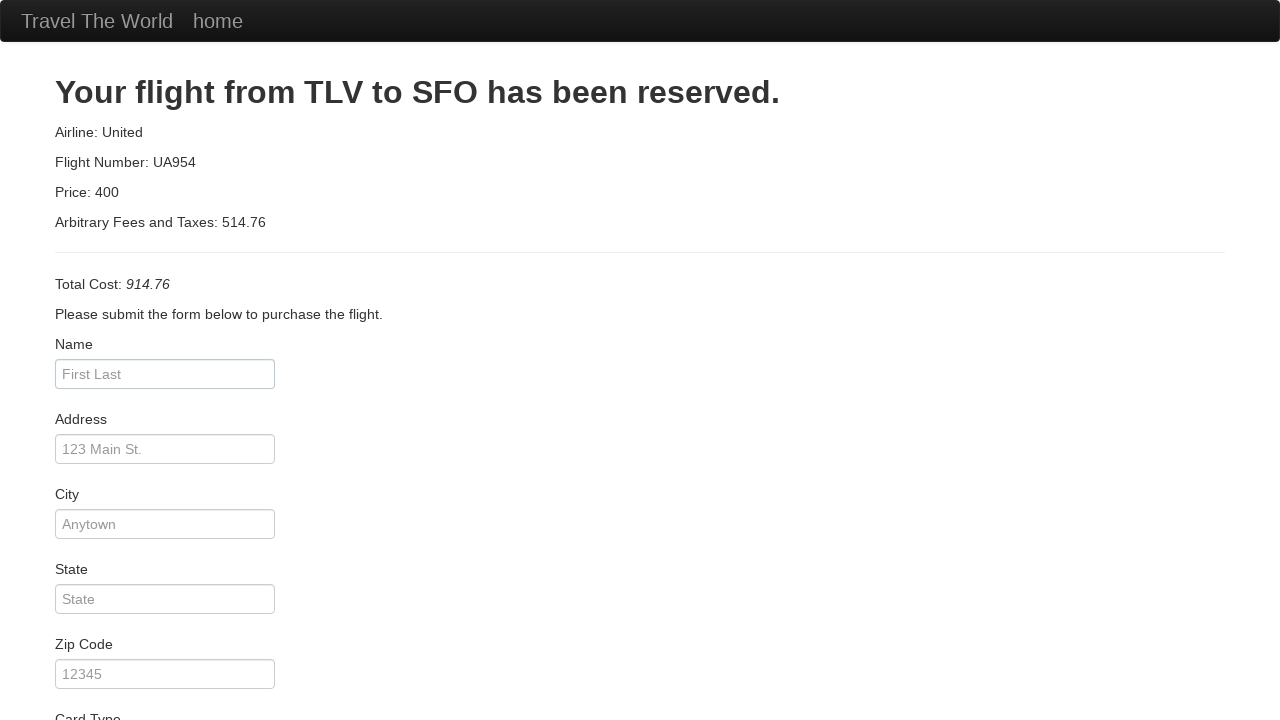

Filled passenger name with 'test' on #inputName
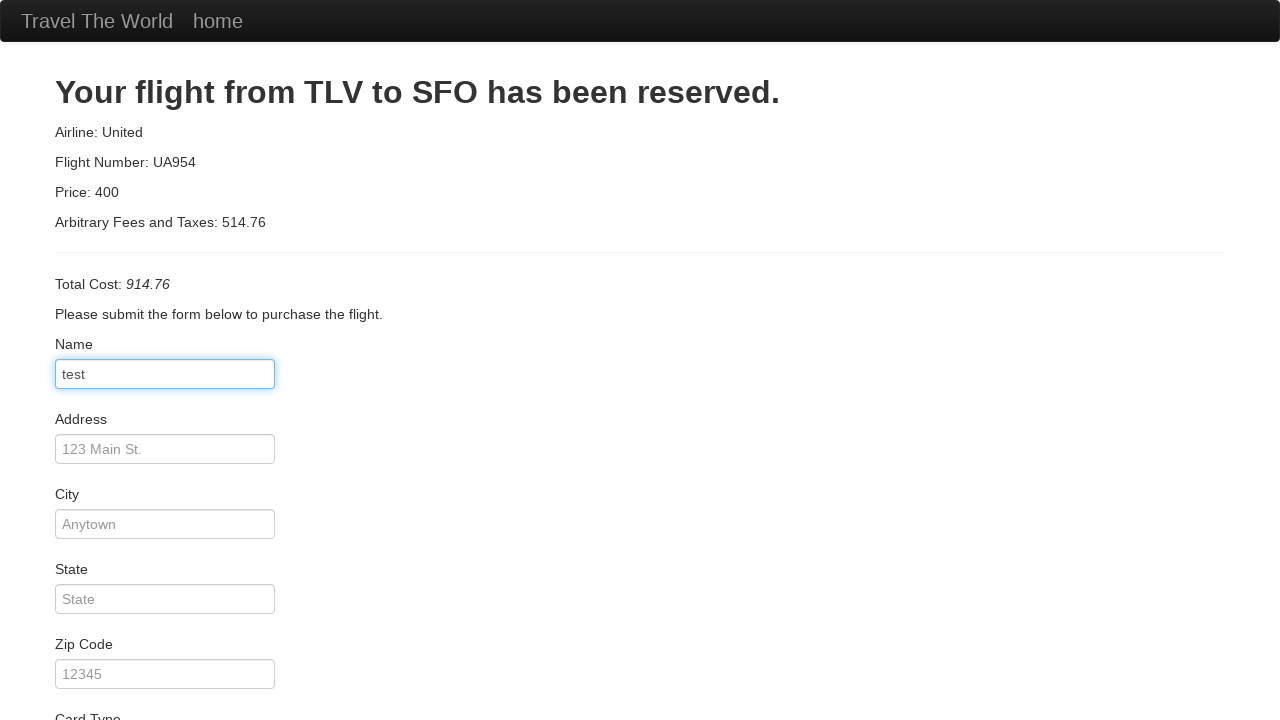

Clicked address field at (165, 449) on #address
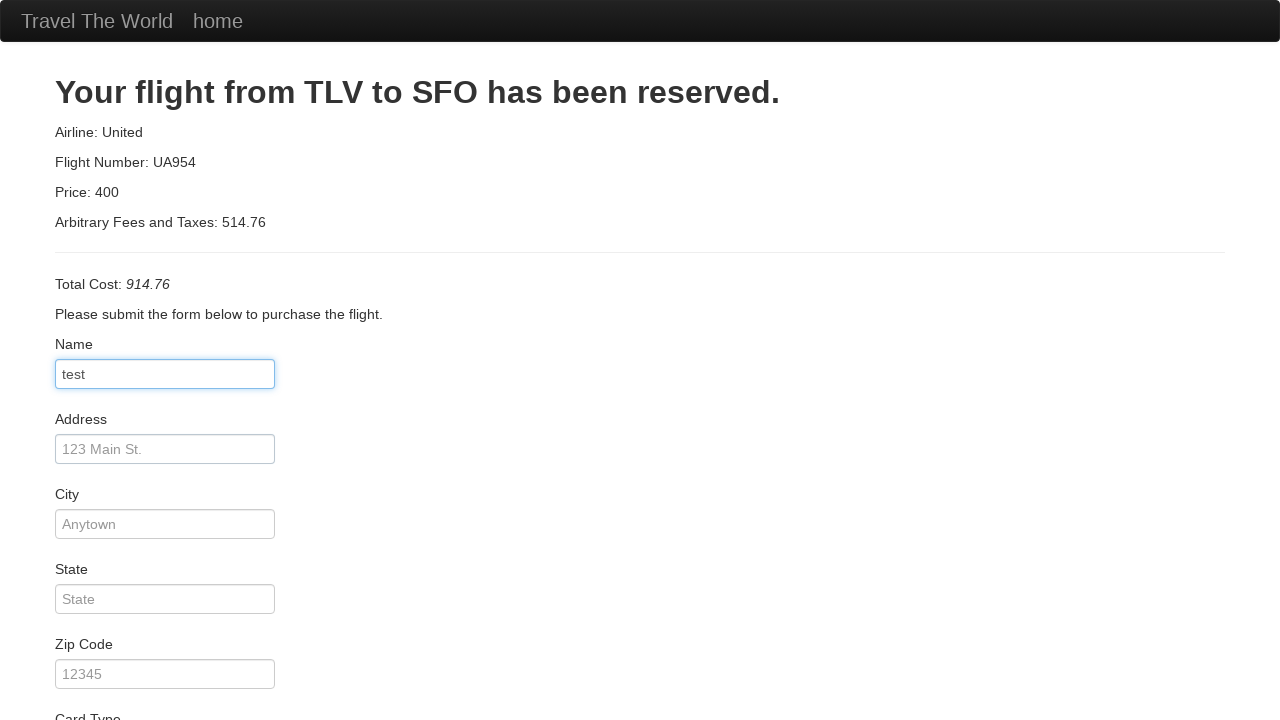

Filled address with '123 Main St.' on #address
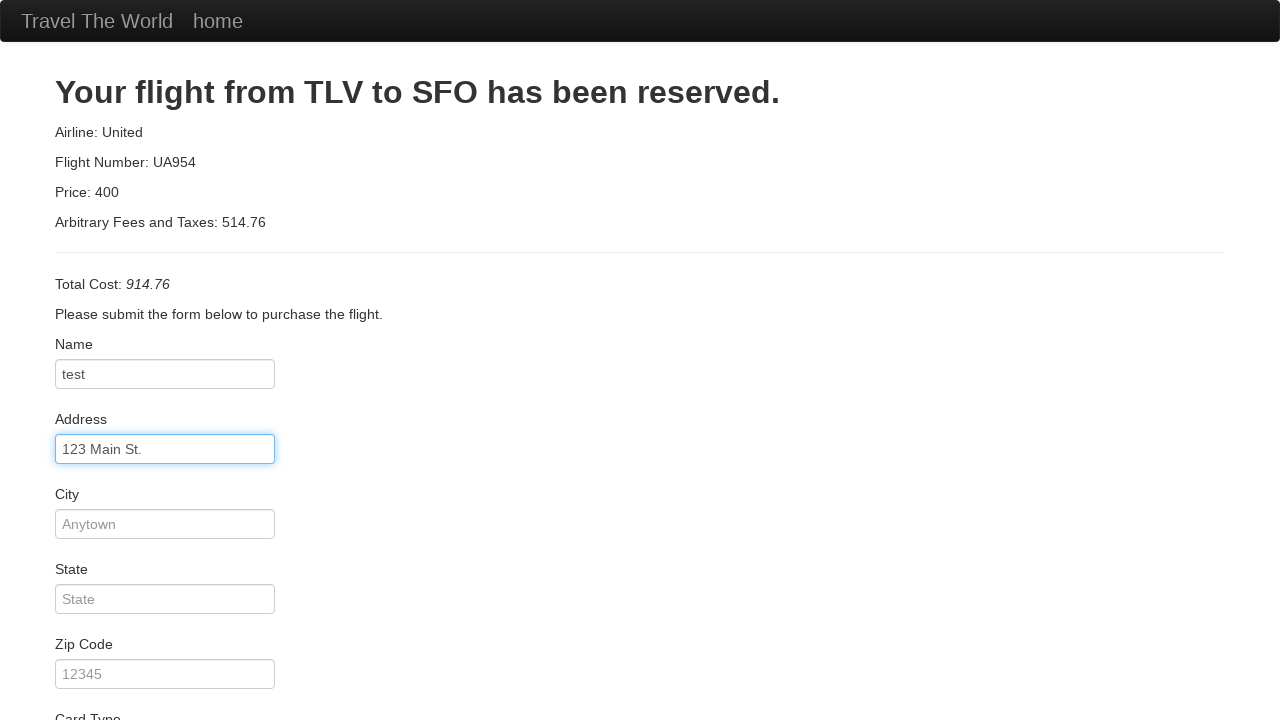

Clicked city field at (165, 524) on #city
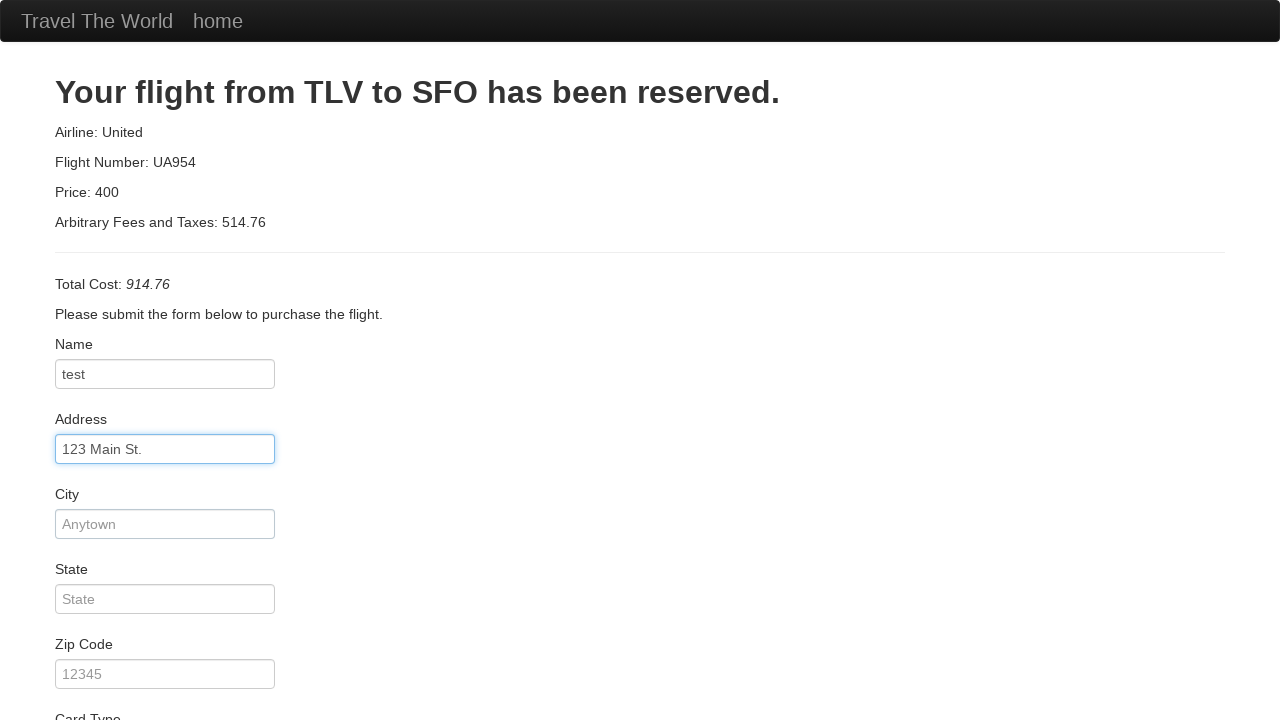

Filled city with 'Anytown' on #city
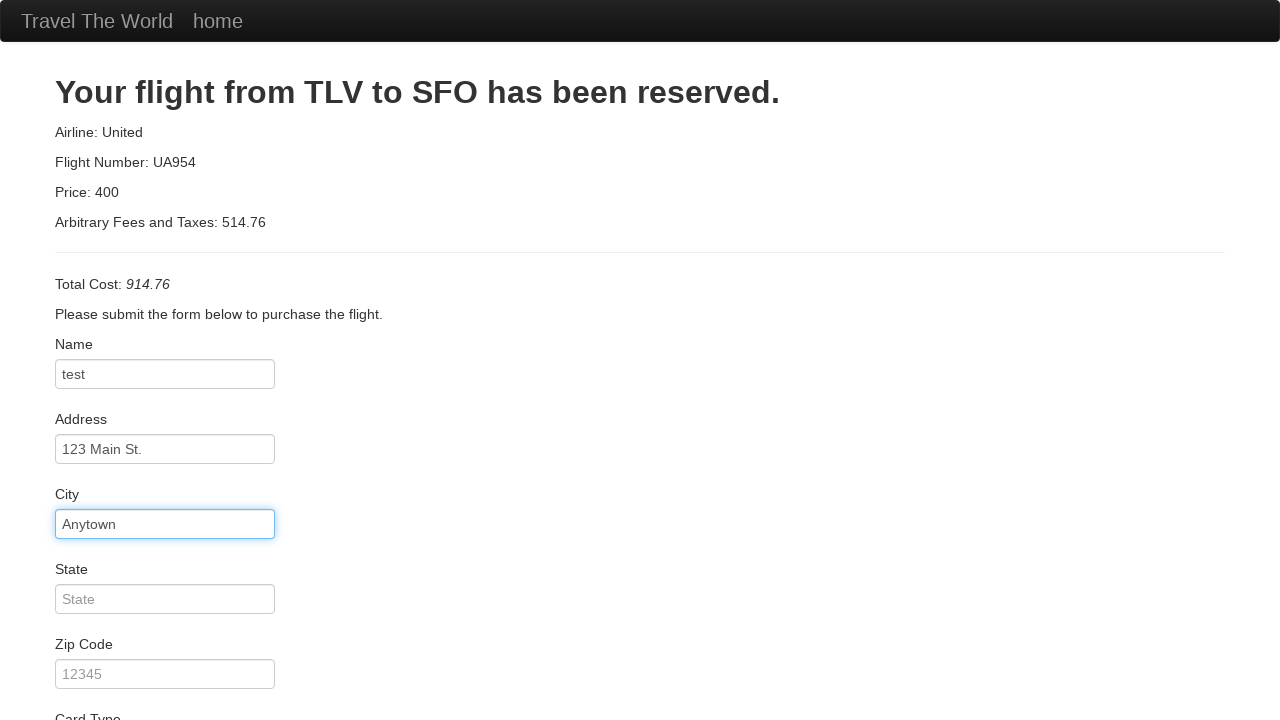

Clicked zip code field at (165, 674) on #zipCode
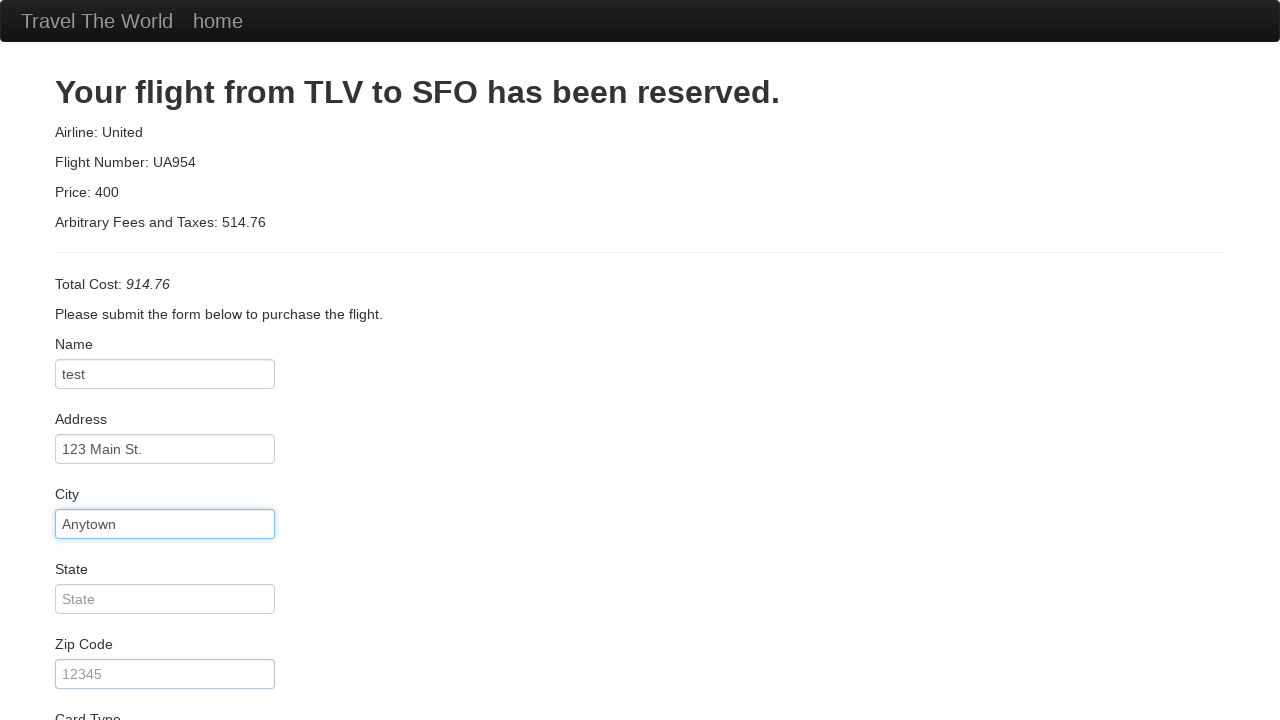

Filled zip code with '12345' on #zipCode
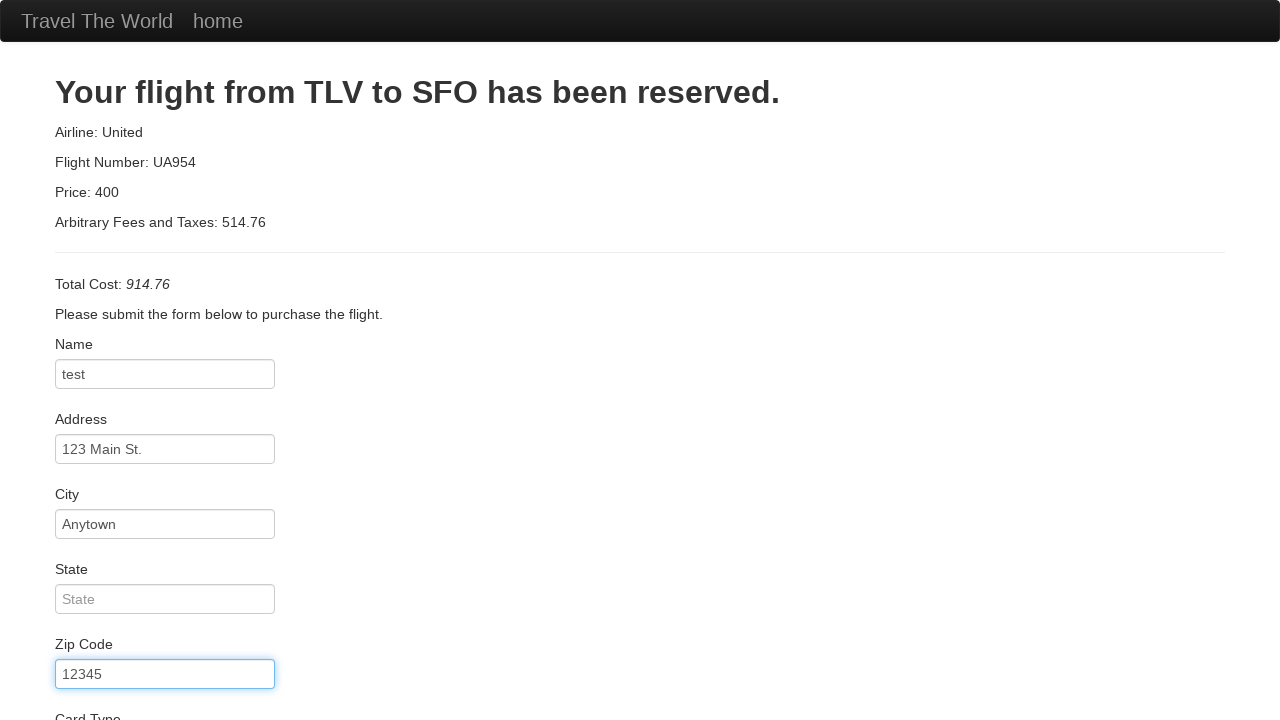

Clicked state field at (165, 599) on #state
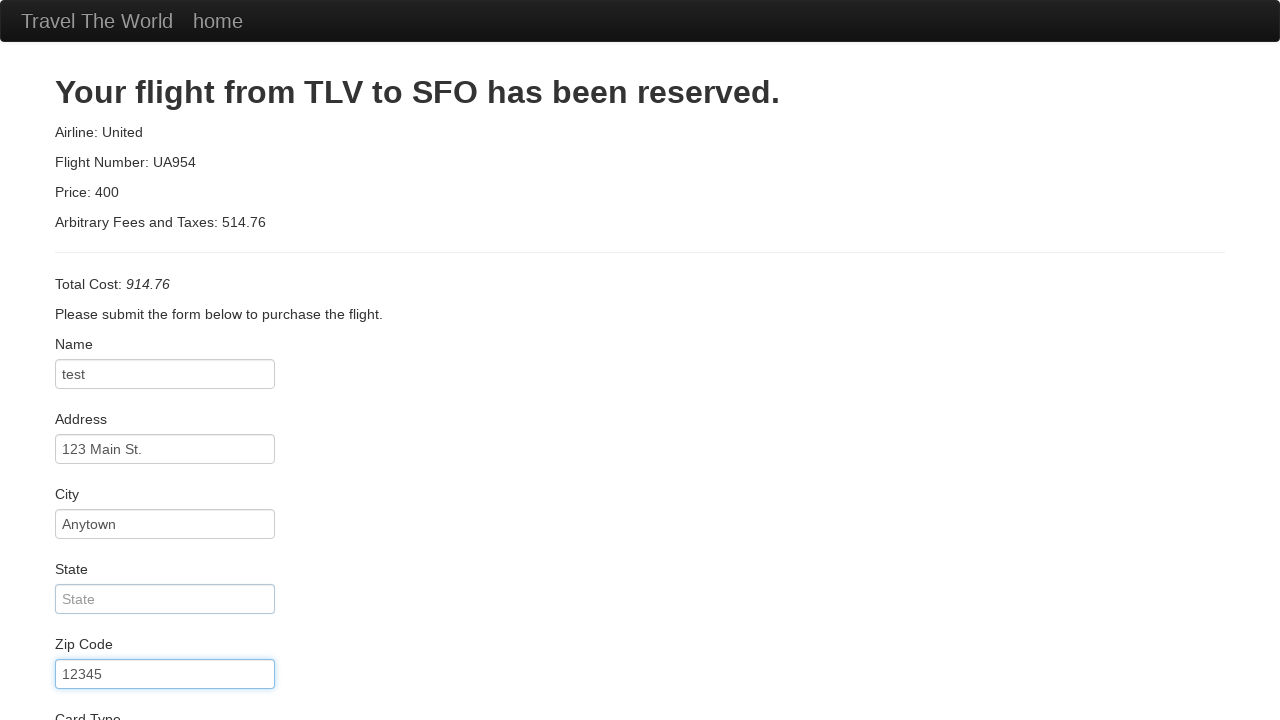

Filled state with 'State' on #state
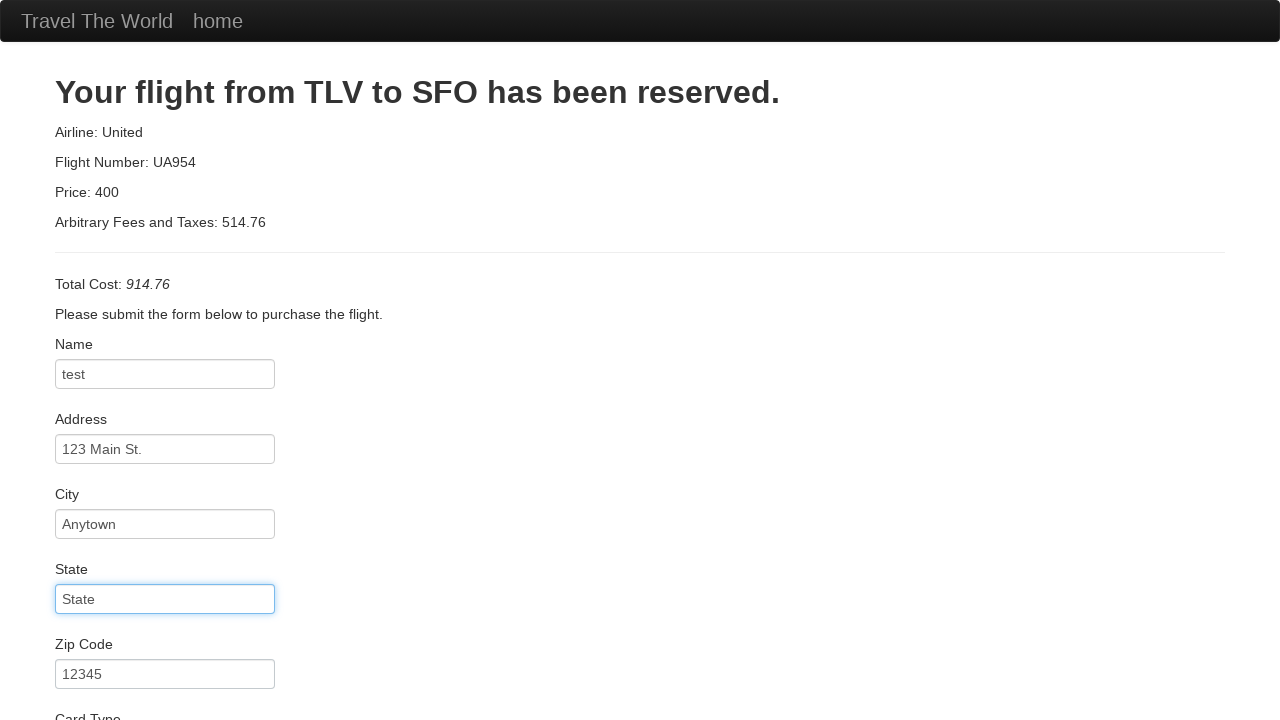

Clicked card type dropdown at (165, 360) on #cardType
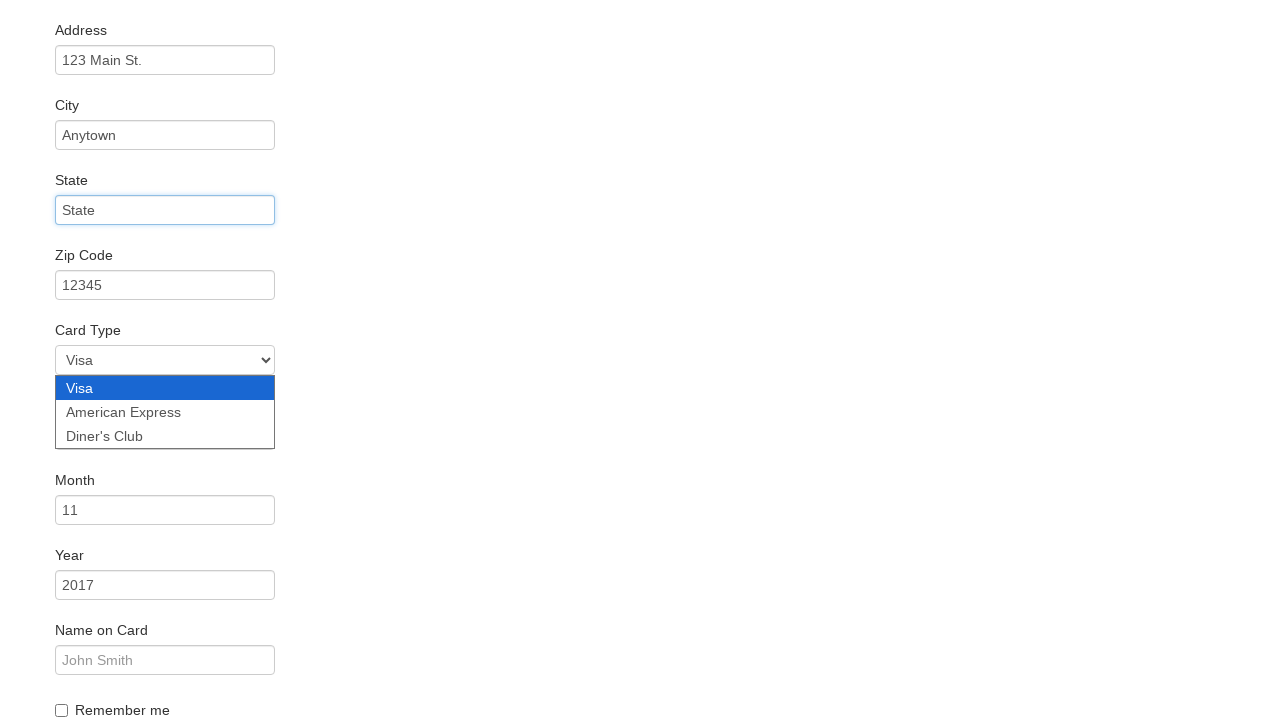

Selected American Express as card type on #cardType
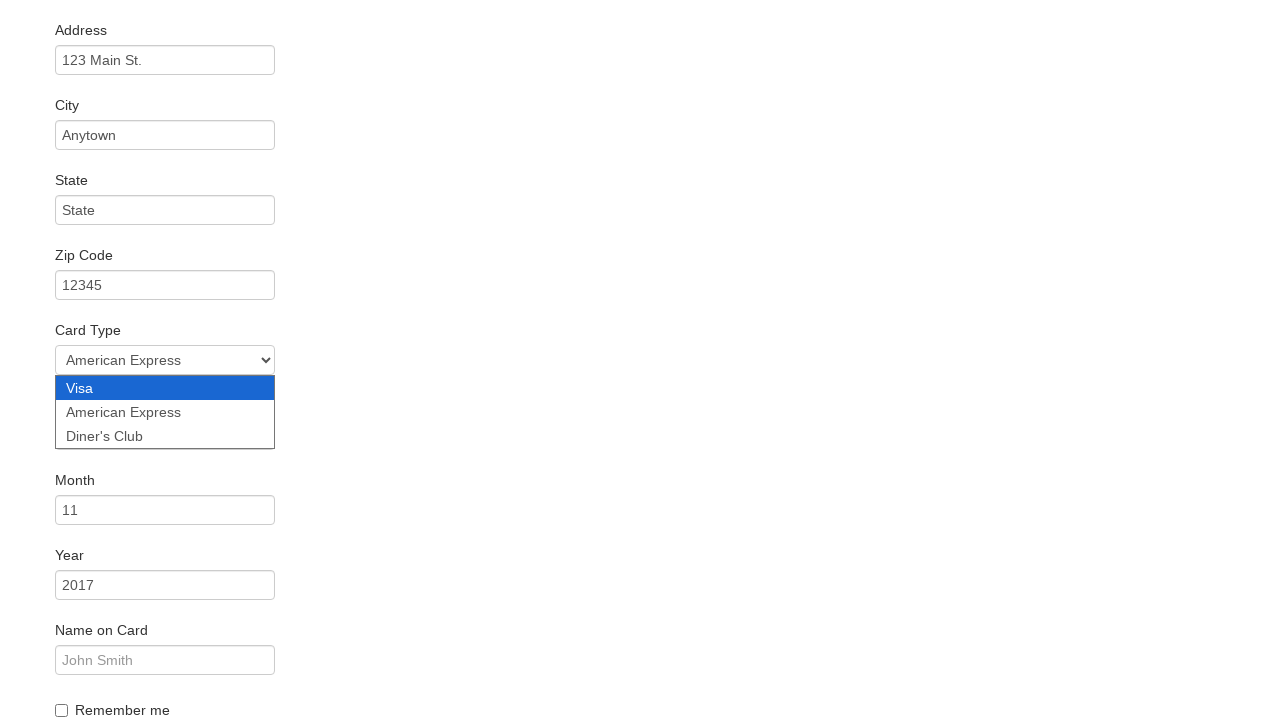

Clicked credit card number field at (165, 435) on #creditCardNumber
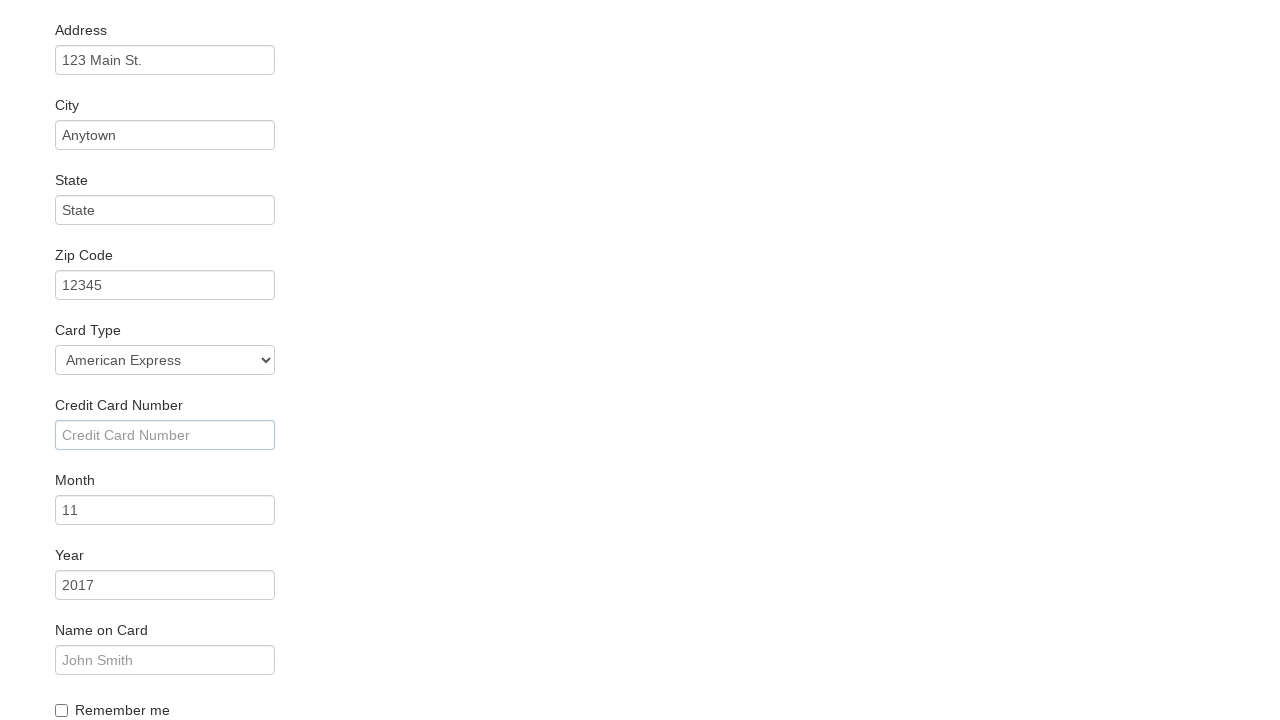

Filled credit card number with '1234567890' on #creditCardNumber
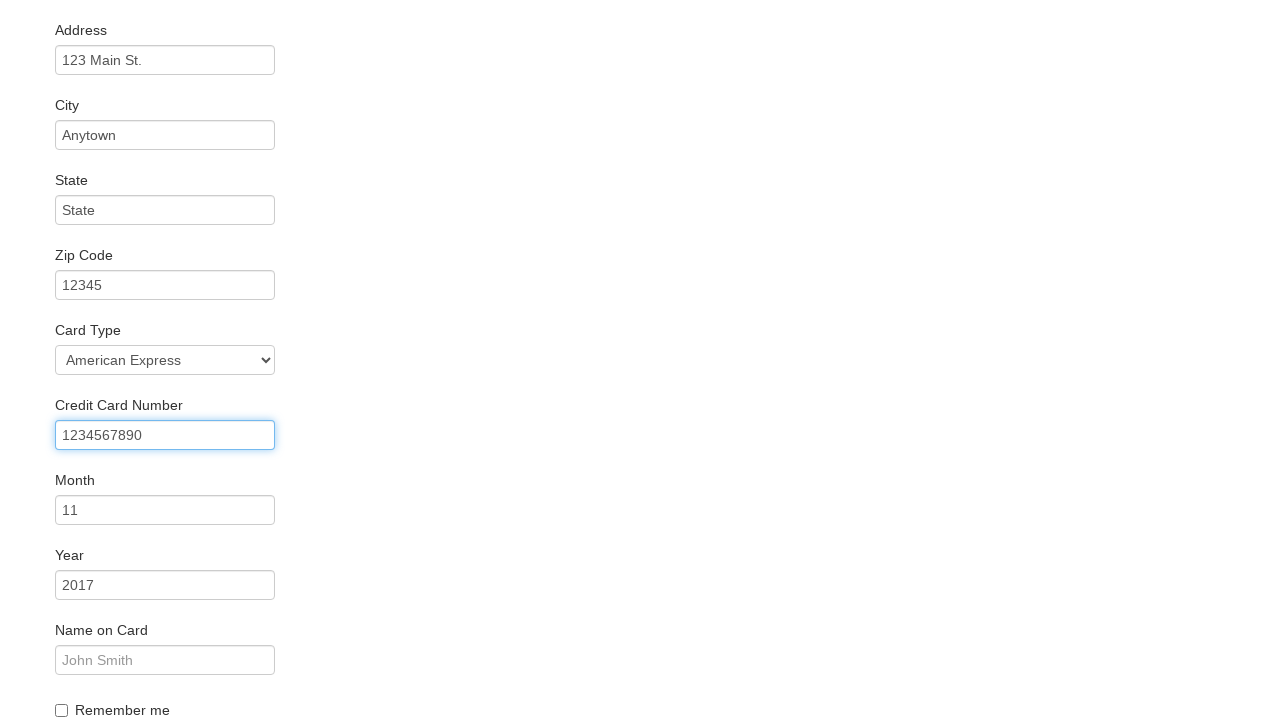

Clicked name on card field at (165, 660) on #nameOnCard
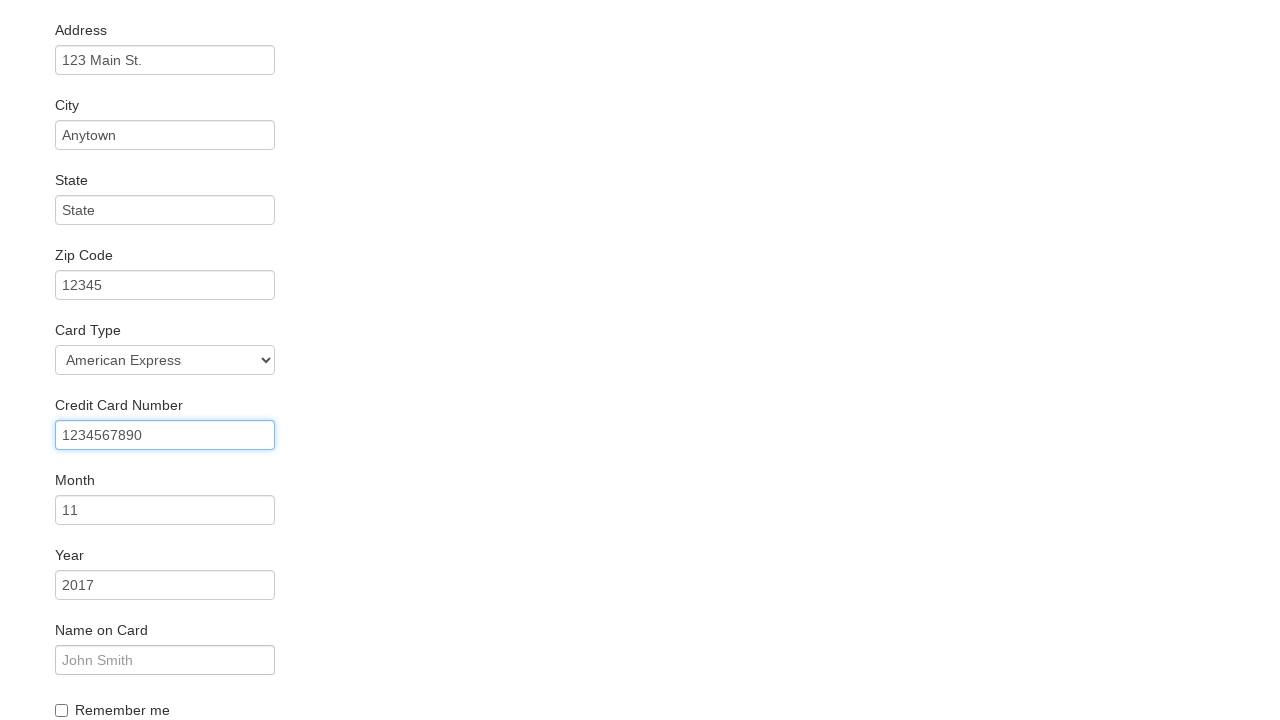

Filled name on card with 'Test Name' on #nameOnCard
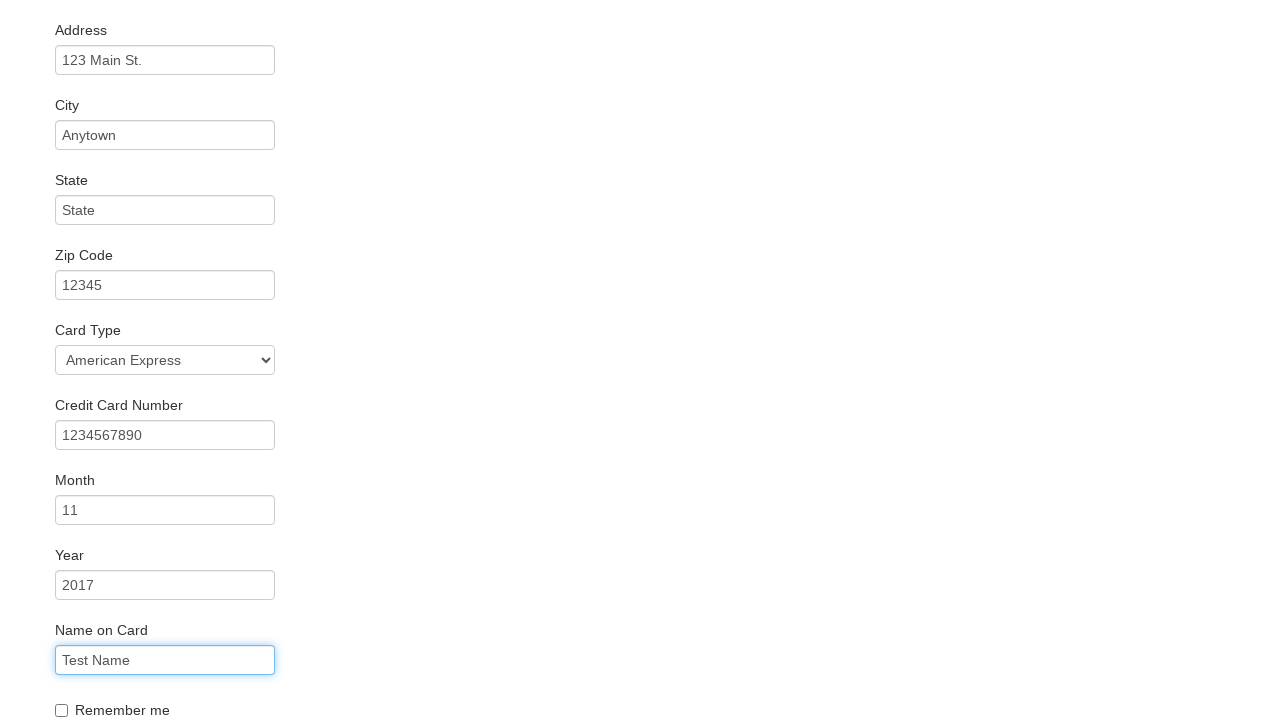

Clicked Purchase Flight button at (118, 685) on .btn-primary
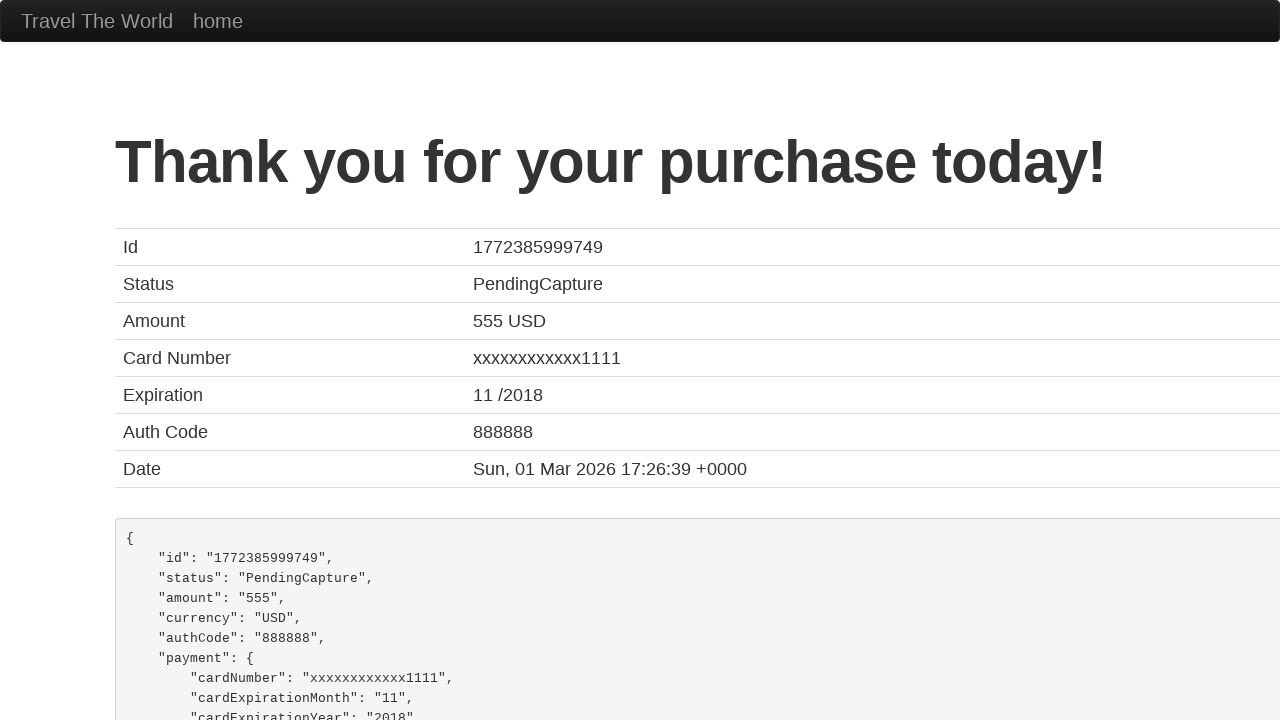

Waited for page load to complete
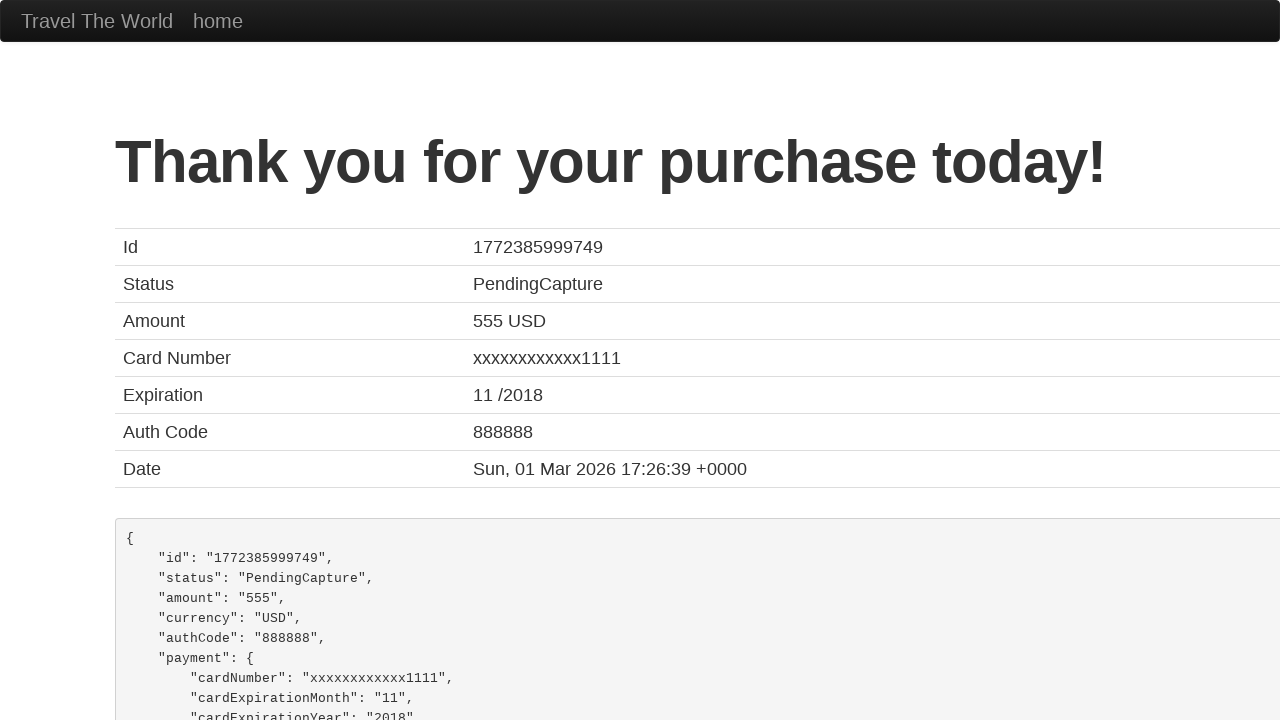

Verified confirmation page title is 'BlazeDemo Confirmation'
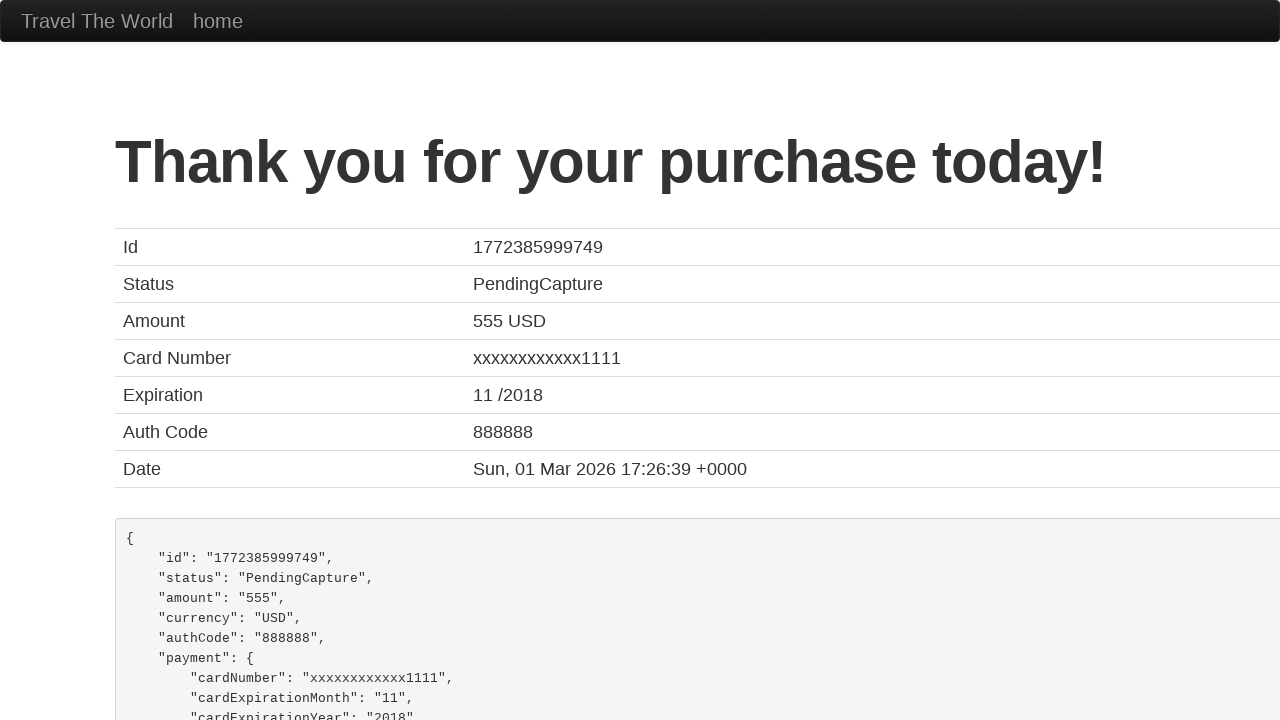

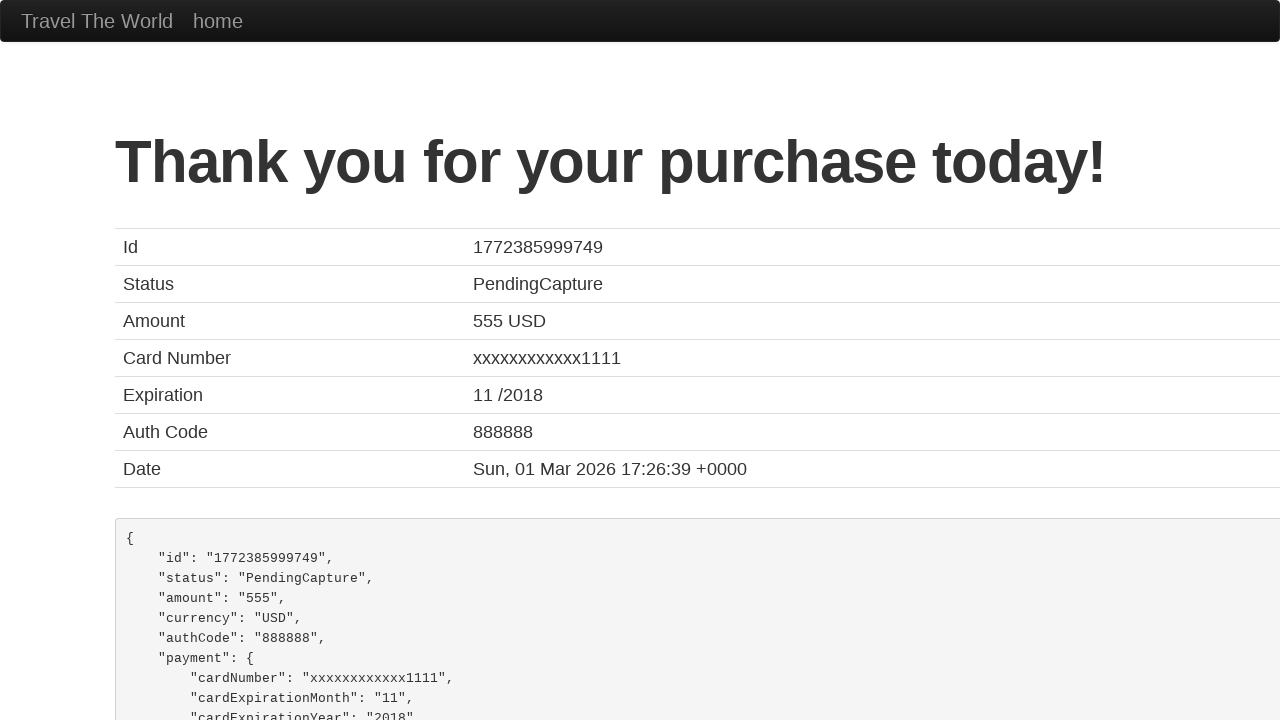